Clicks the Log in link and verifies navigation to the login page

Starting URL: https://cannatrader-frontend.vercel.app/home

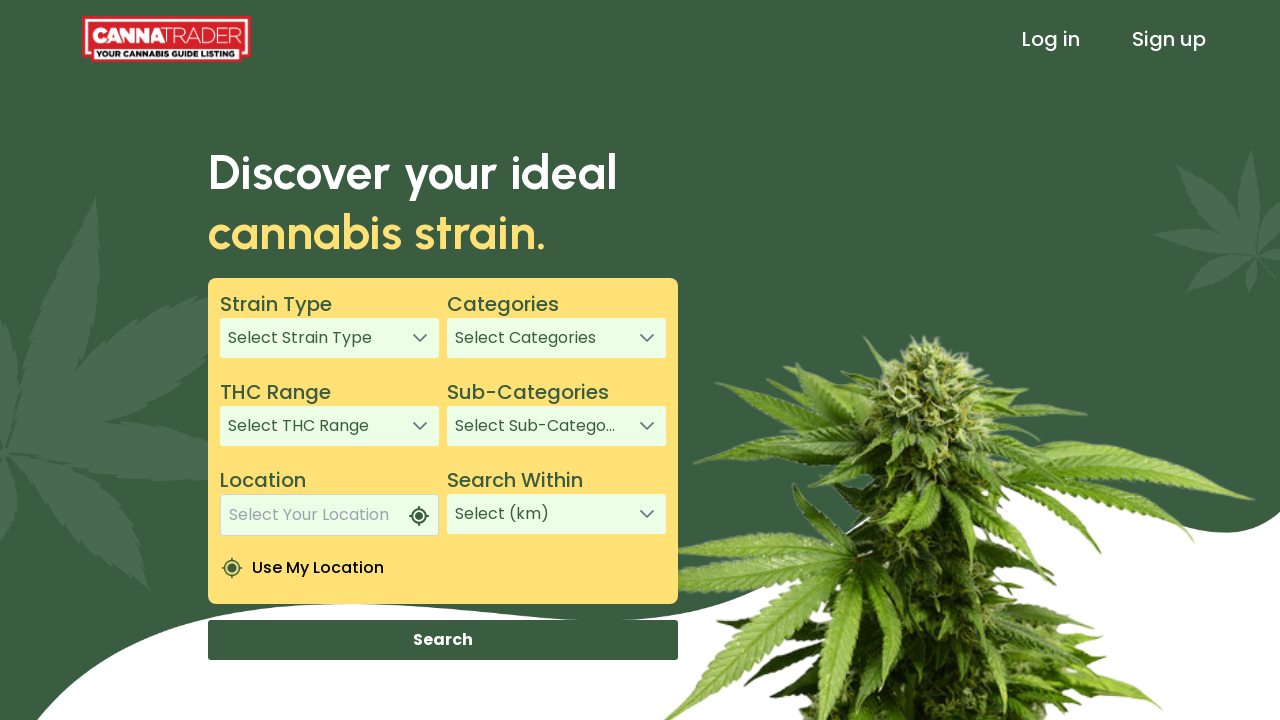

Clicked the Log in link at (1051, 39) on text=Log in
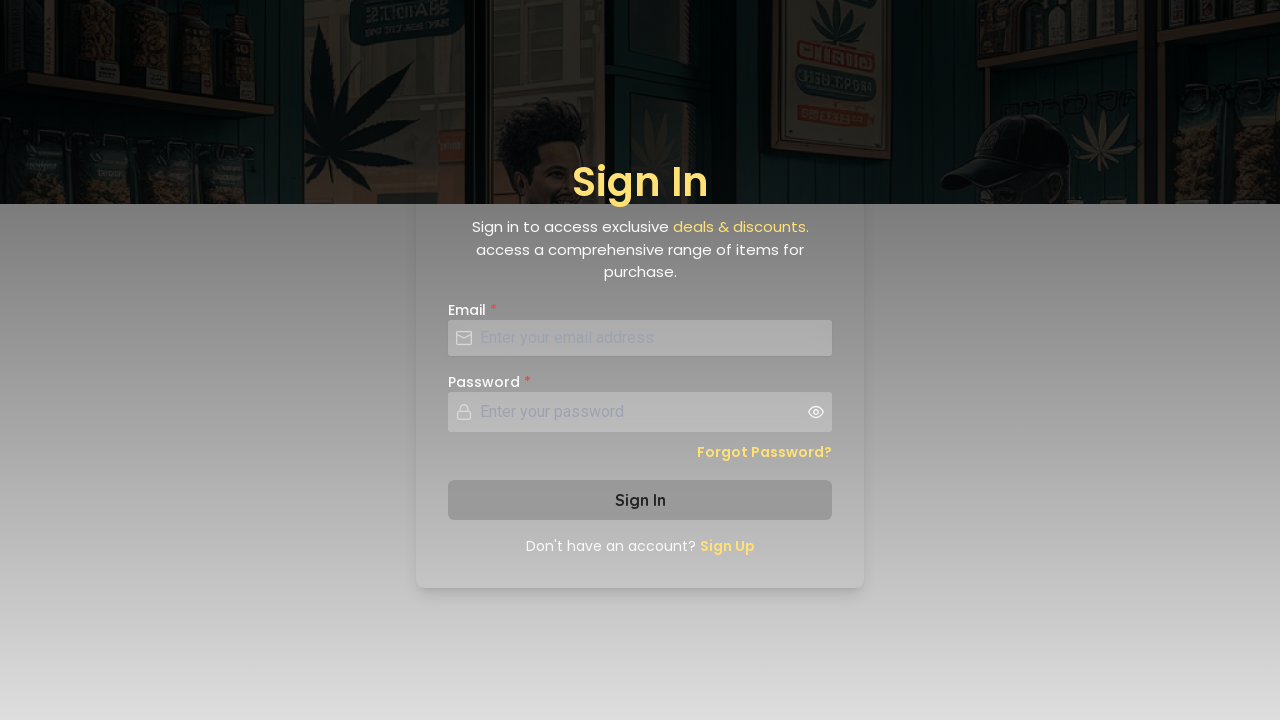

Navigation to login page completed
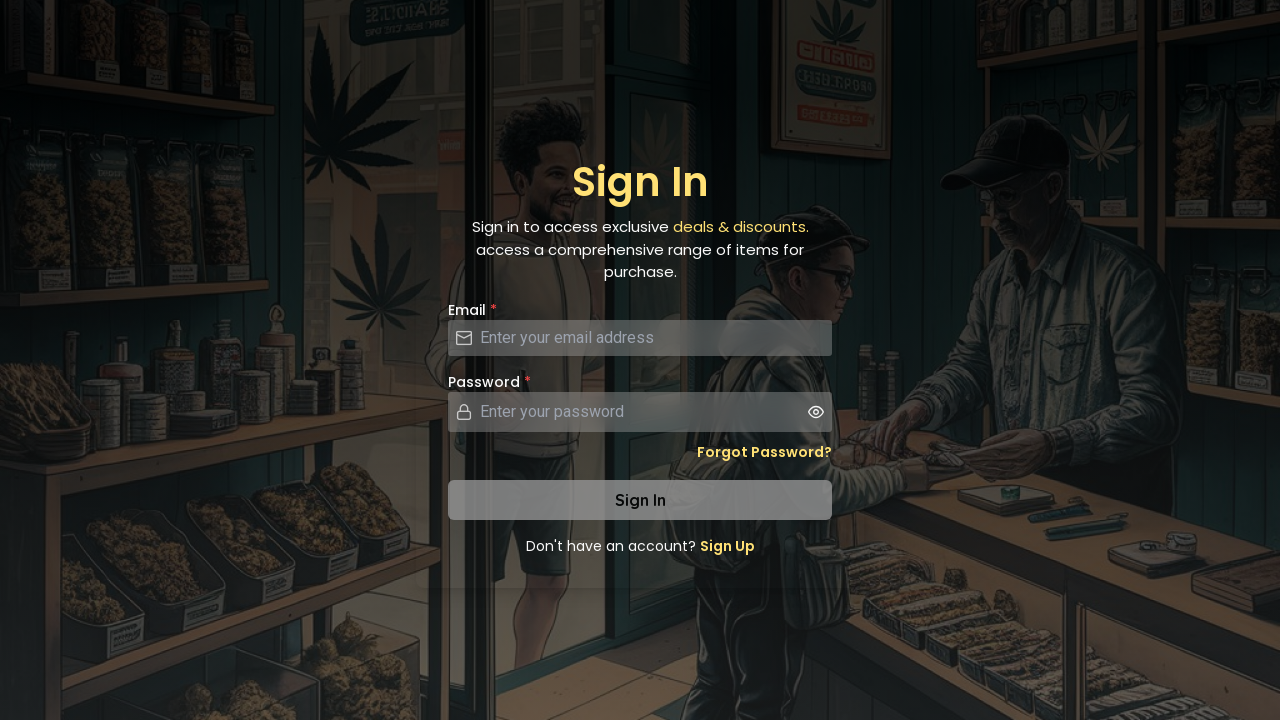

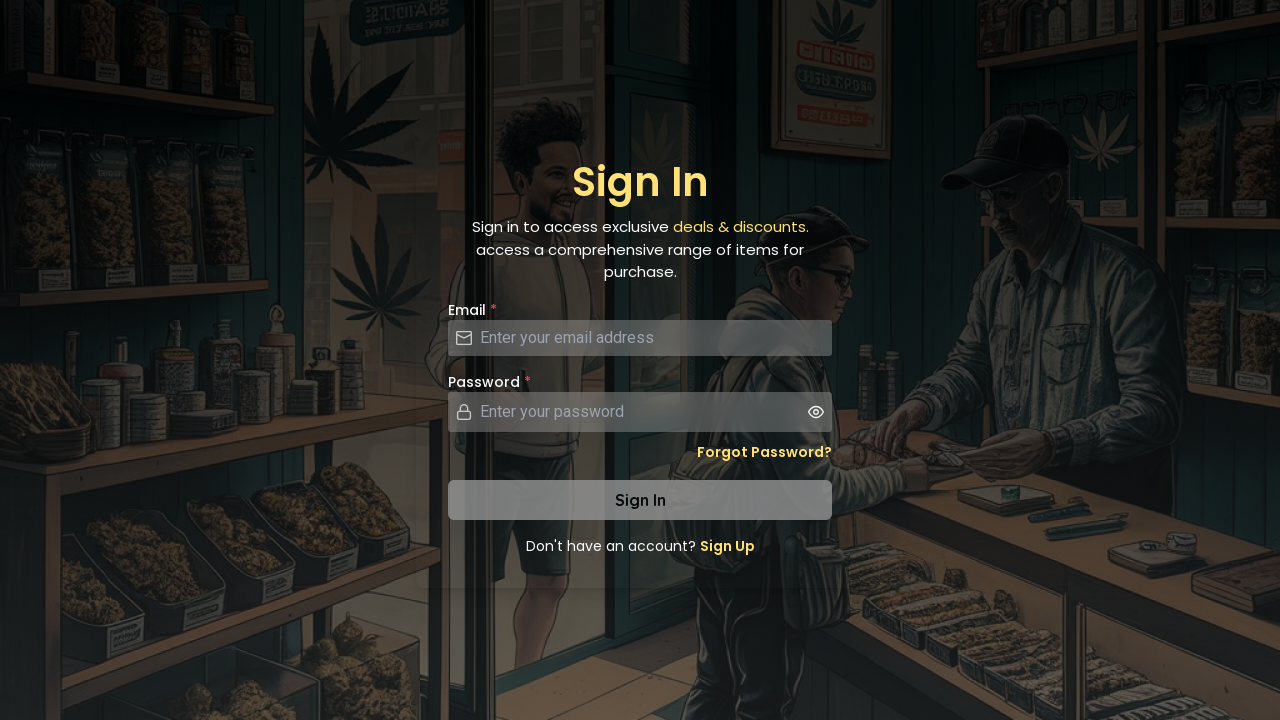